Tests a practice form by filling out personal information including name, email, gender, mobile number, date of birth, subjects, hobbies, address, state and city, then submits the form.

Starting URL: https://demoqa.com/automation-practice-form

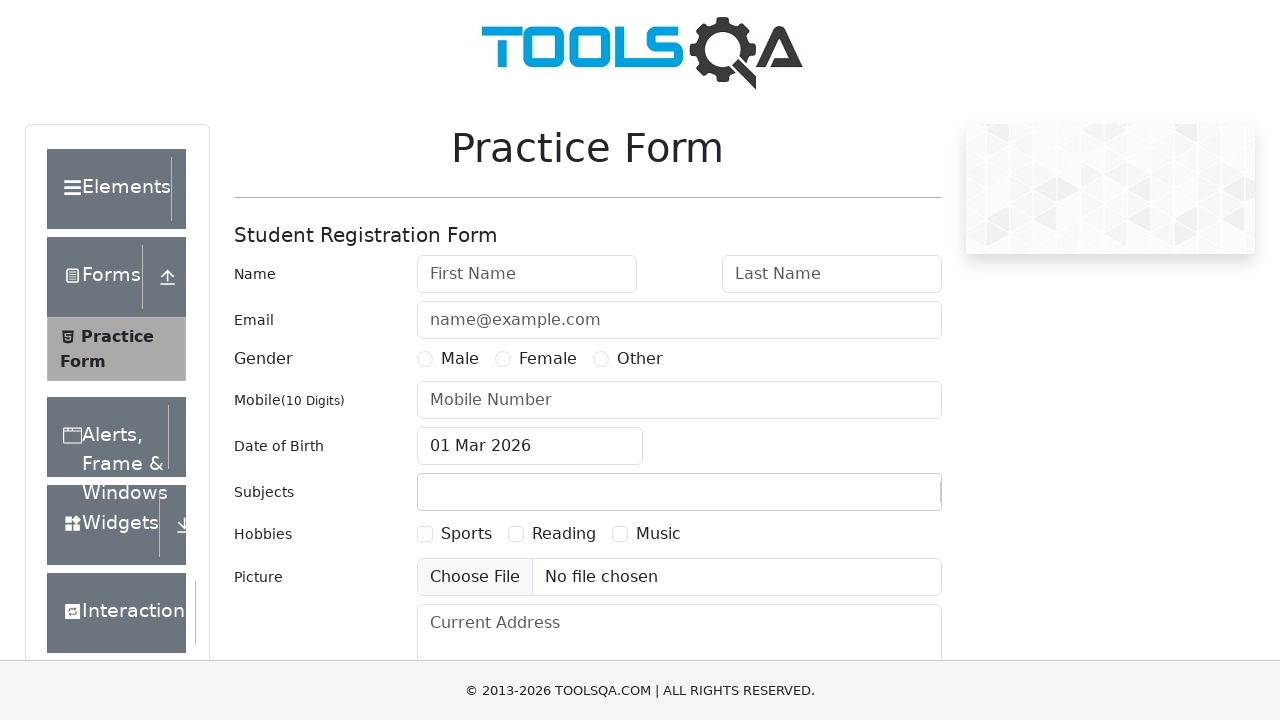

Filled first name field with 'Dhani' on #firstName
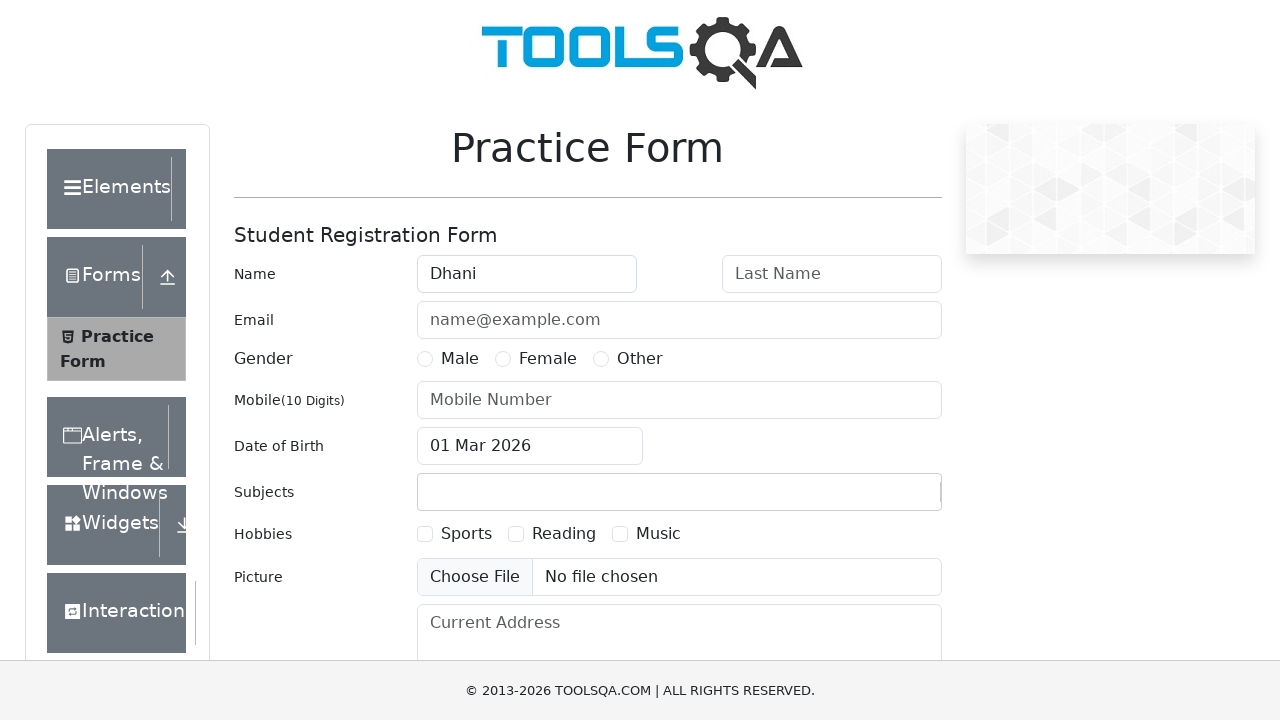

Filled last name field with 'Raval' on #lastName
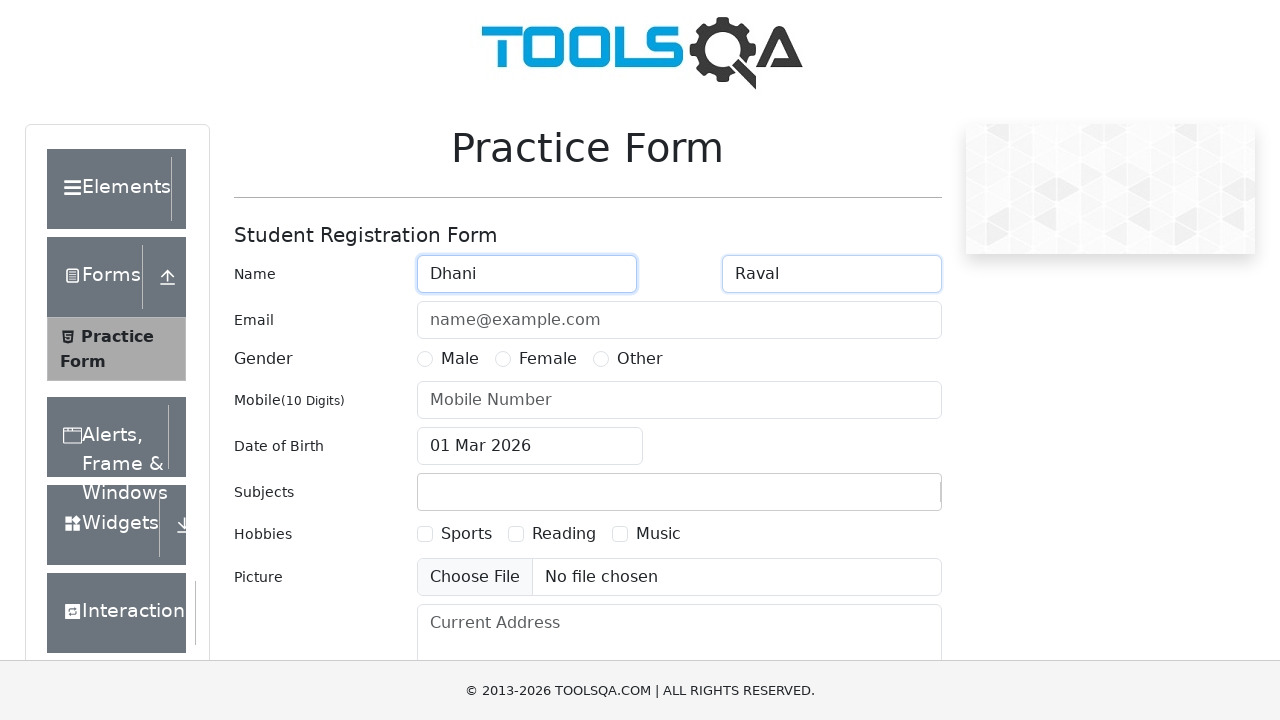

Filled email field with 'ravaldhani@gmail.com' on #userEmail
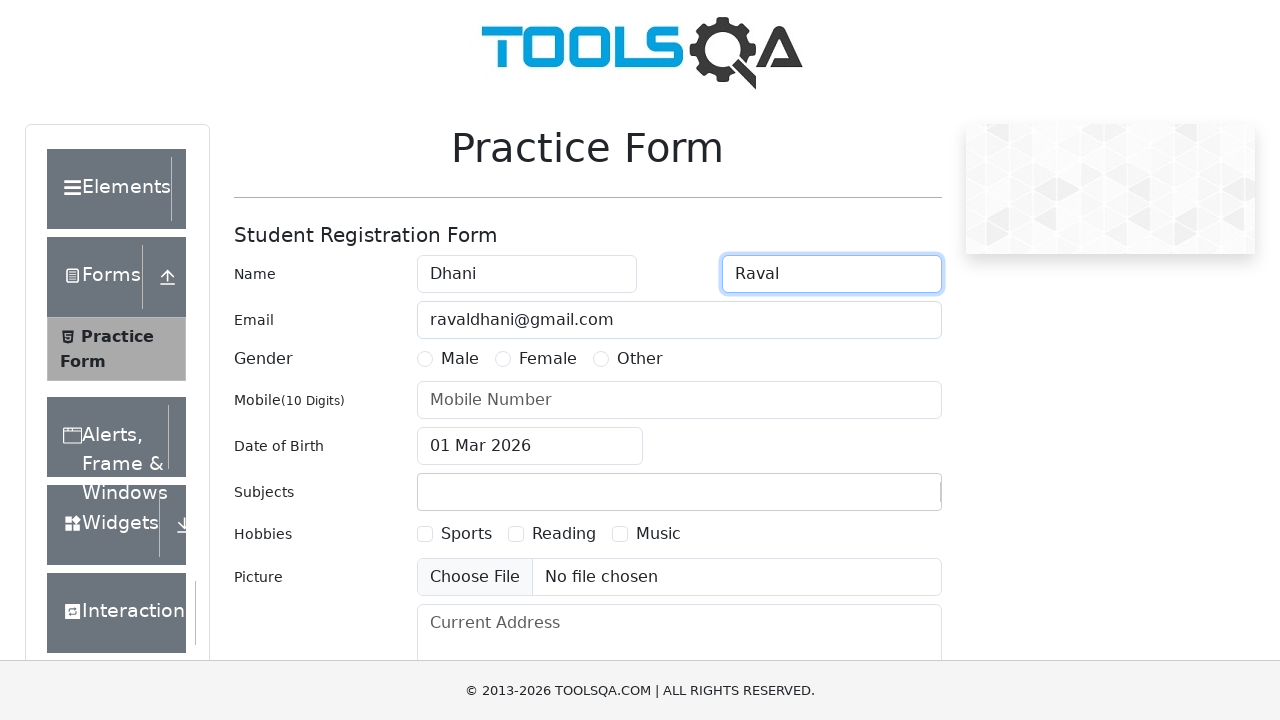

Selected Female gender option at (548, 359) on xpath=//*[@id='genterWrapper']/div[2]/div[2]/label
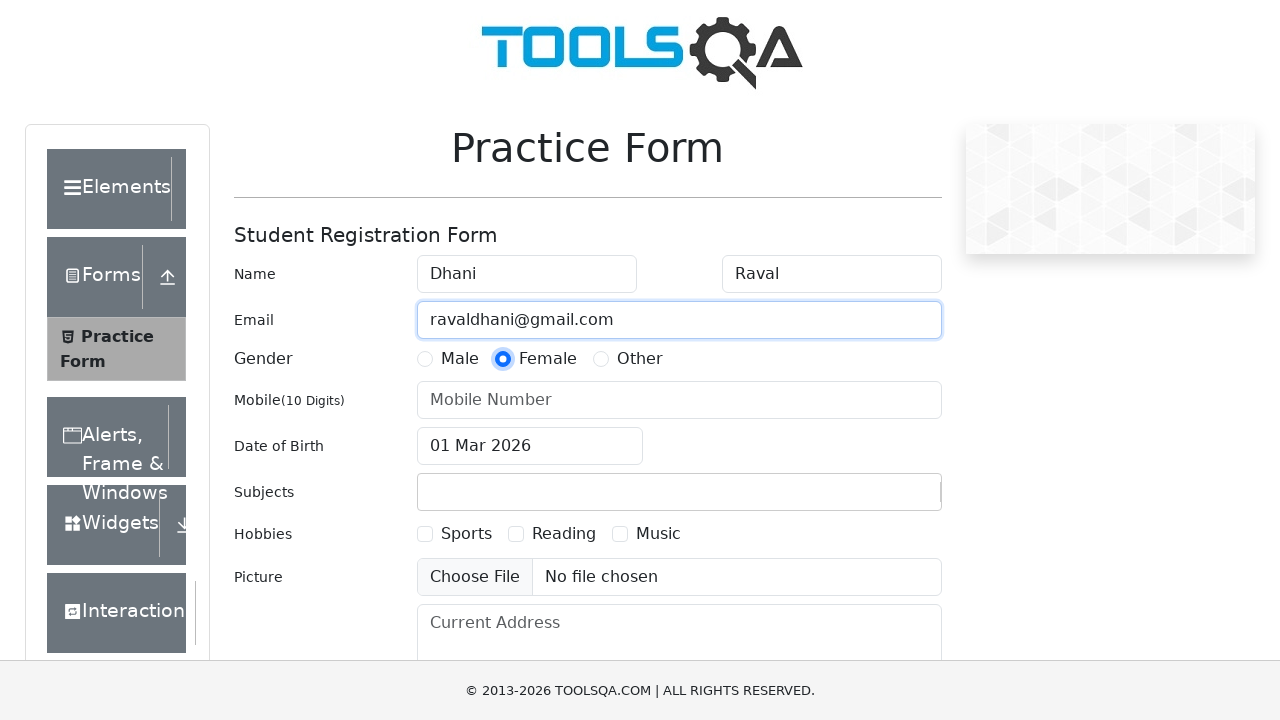

Filled mobile number field with '8141011181' on #userNumber
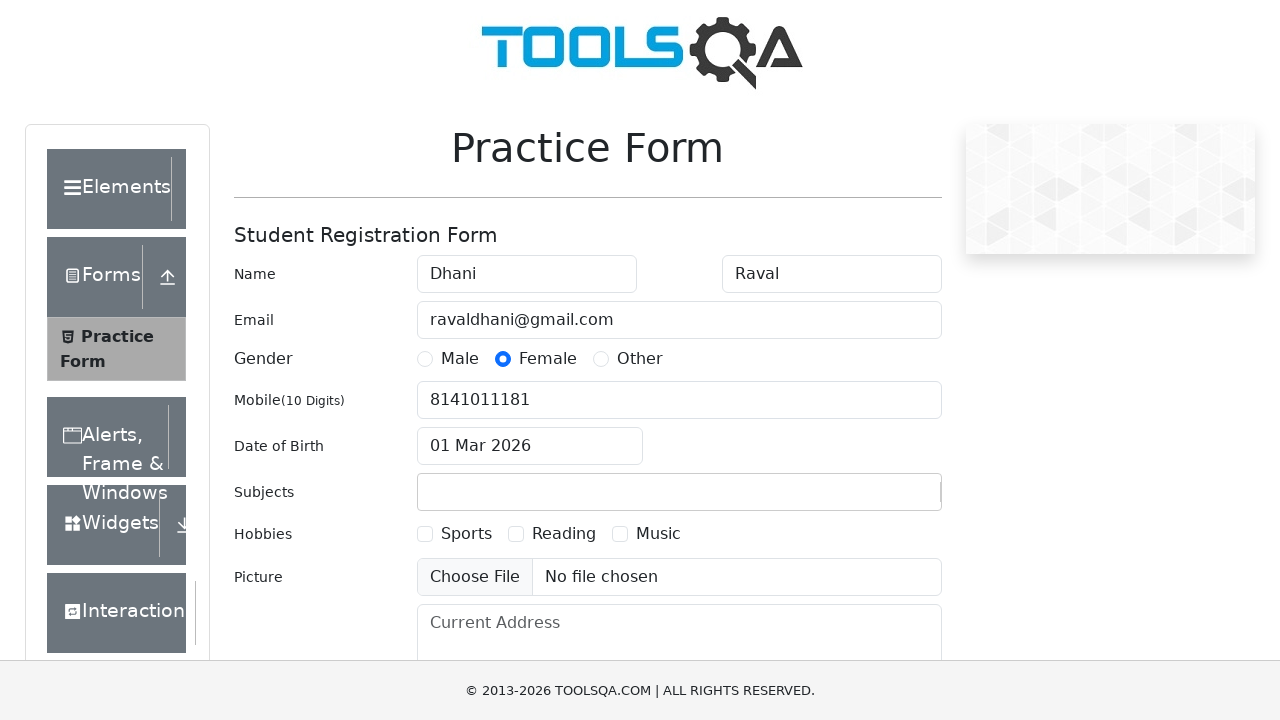

Clicked date of birth input field at (530, 446) on #dateOfBirthInput
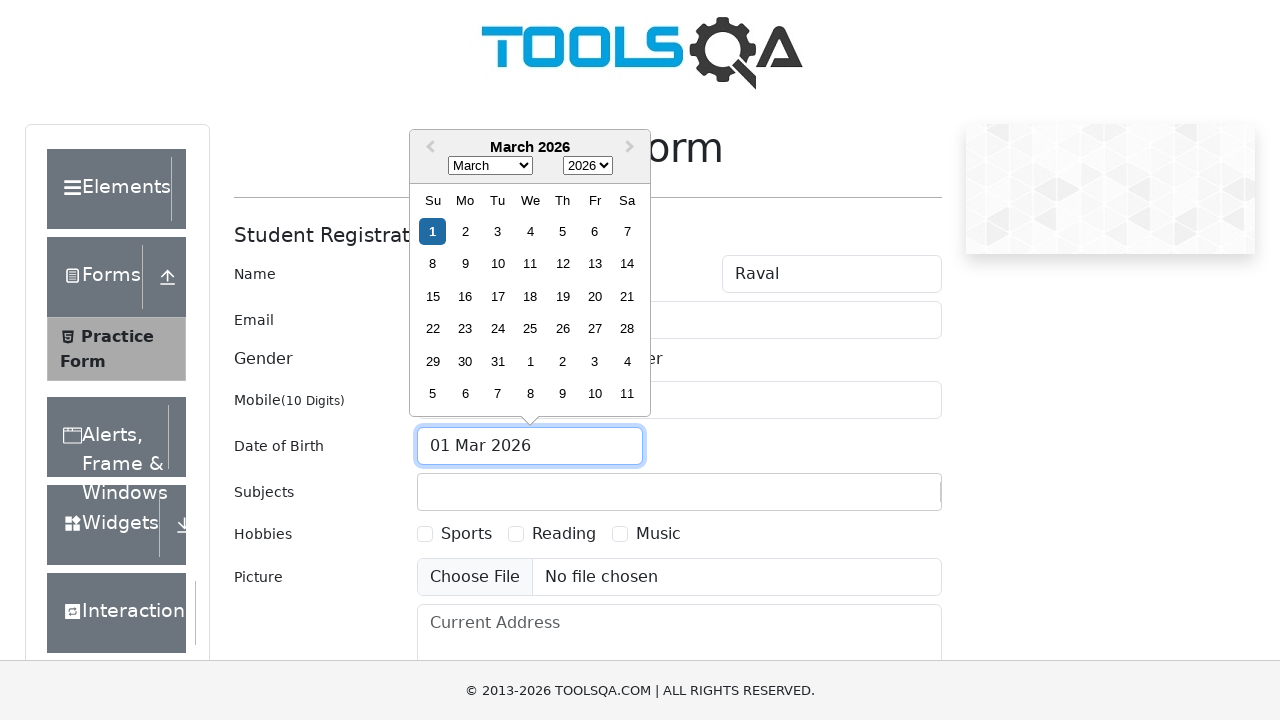

Selected April as birth month on .react-datepicker__month-select
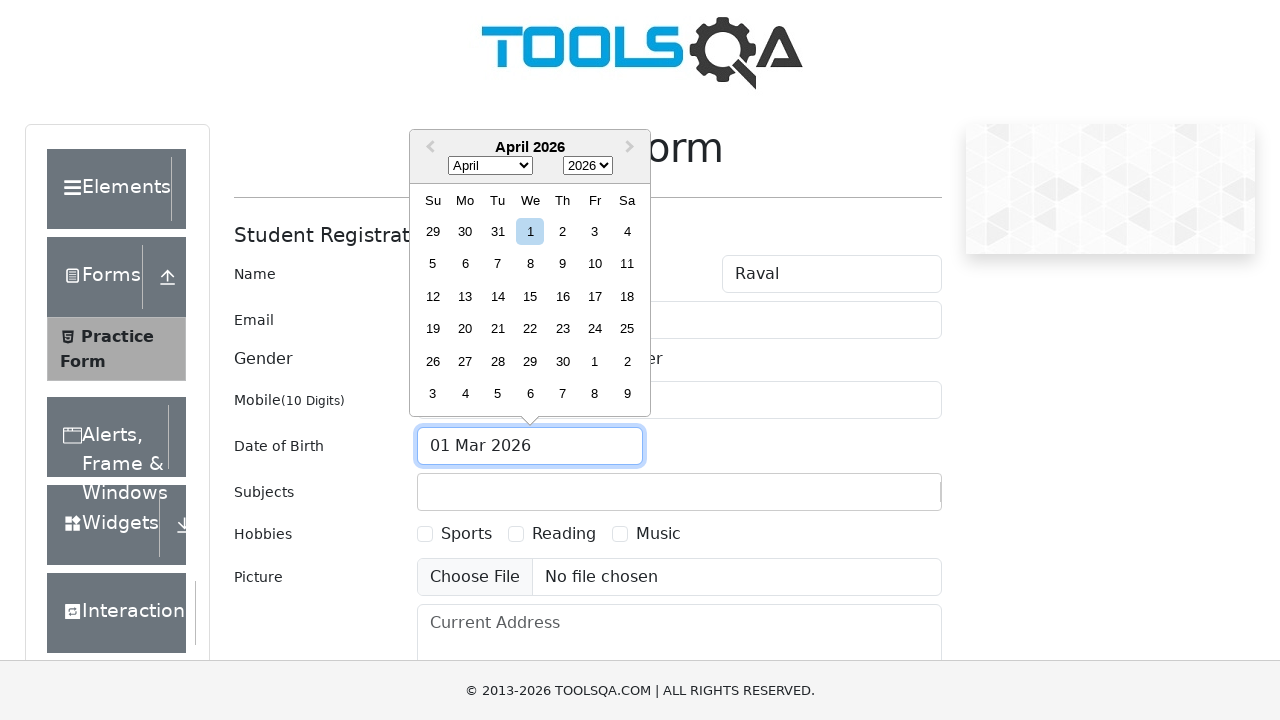

Selected 2001 as birth year on .react-datepicker__year-select
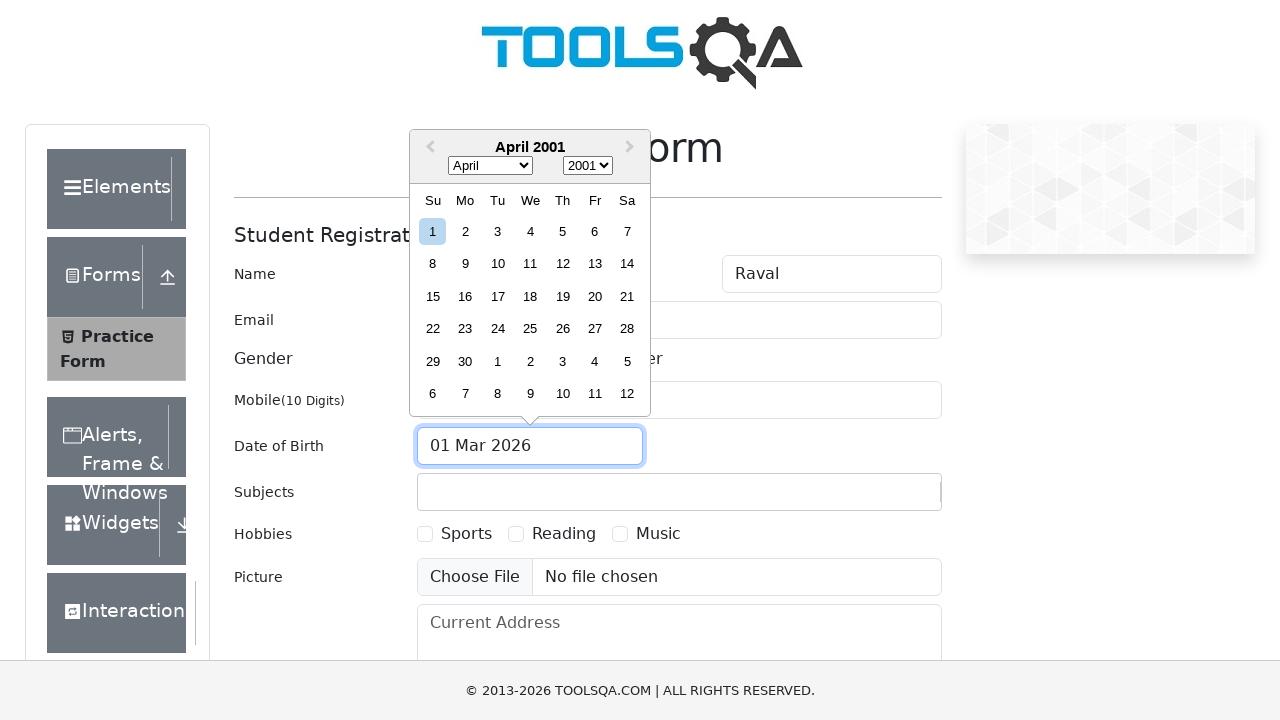

Selected 11 as birth day at (530, 264) on xpath=//div[text()='11']
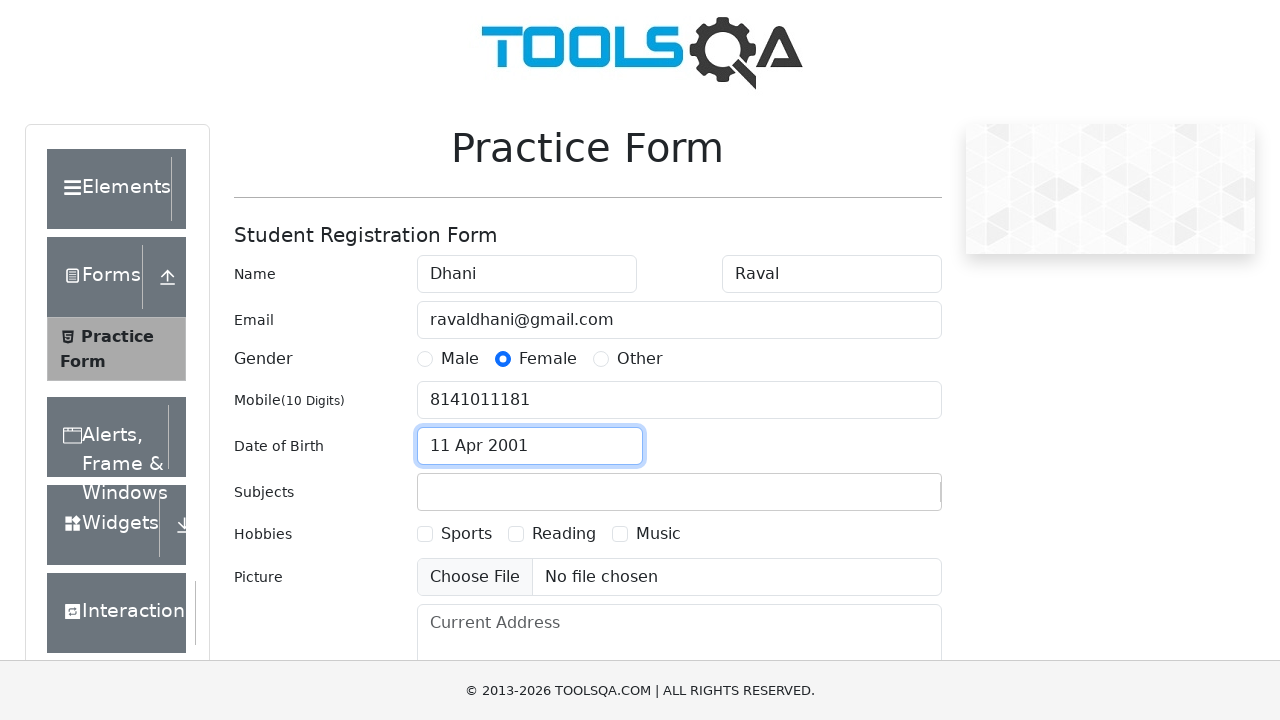

Filled subjects field with 'computer science' on #subjectsInput
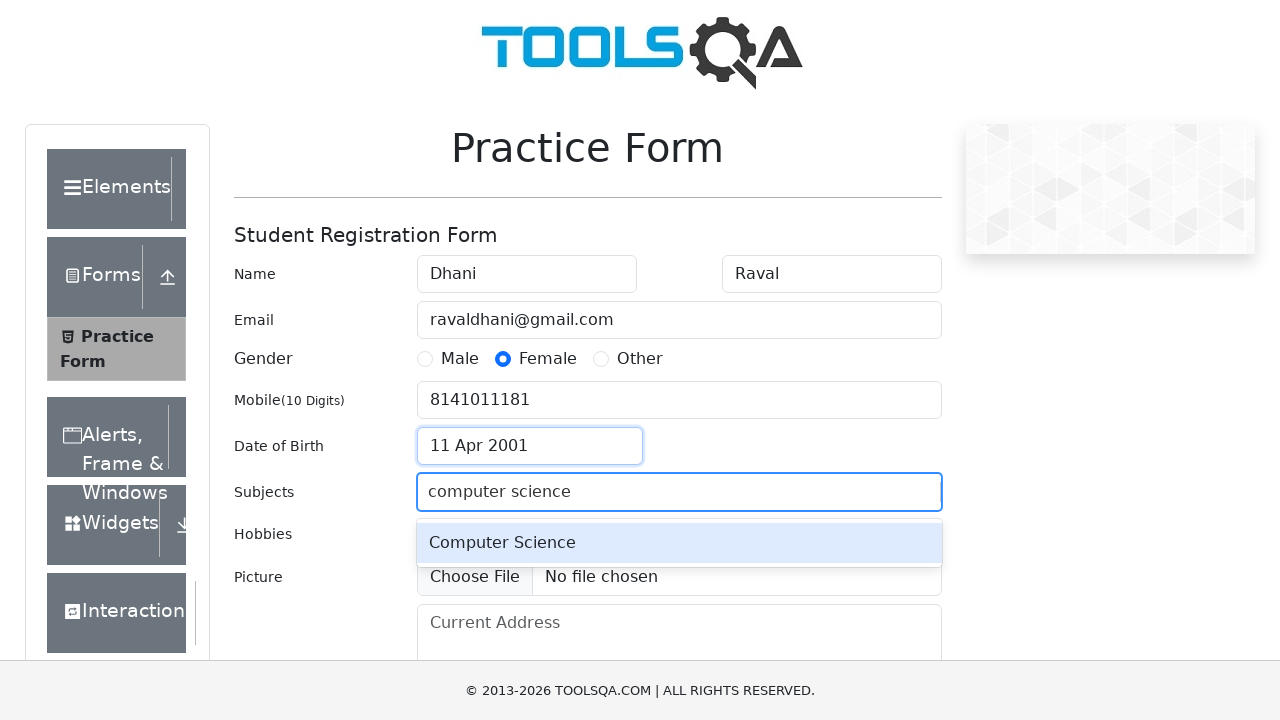

Pressed Enter to confirm subject selection
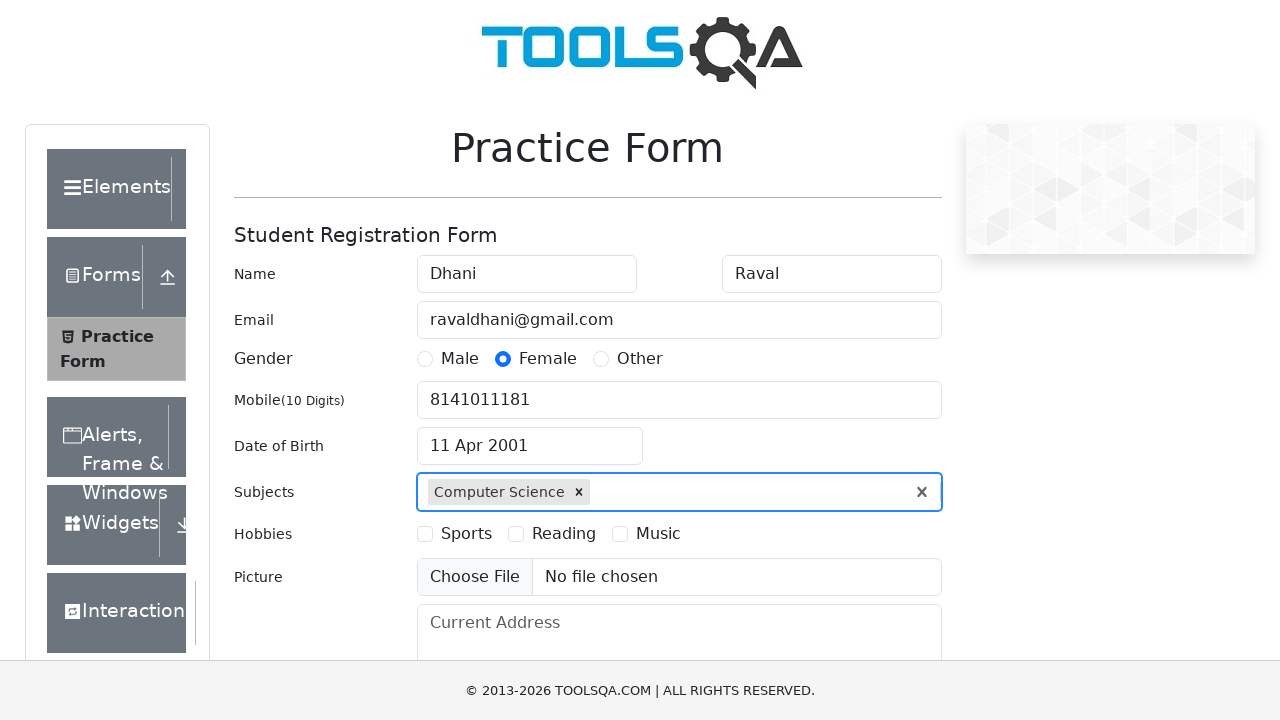

Selected Reading hobby at (564, 534) on xpath=//label[text()='Reading']
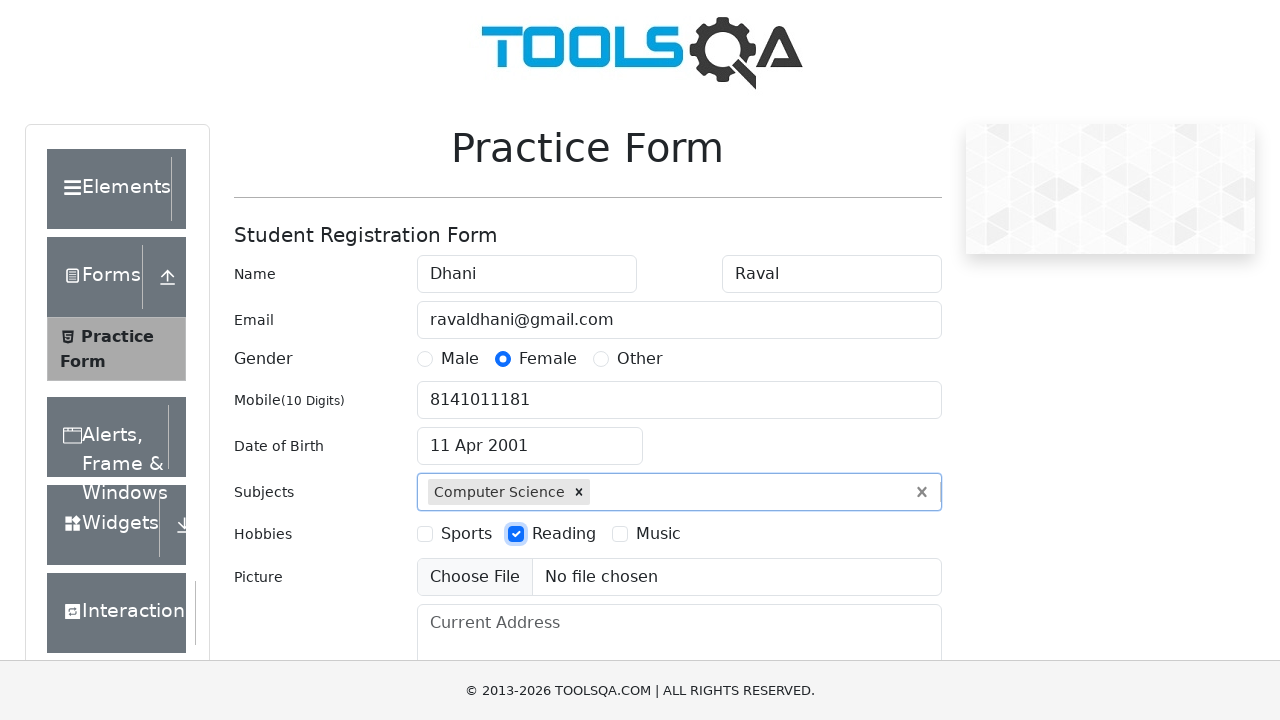

Selected Music hobby at (658, 534) on xpath=//label[text()='Music']
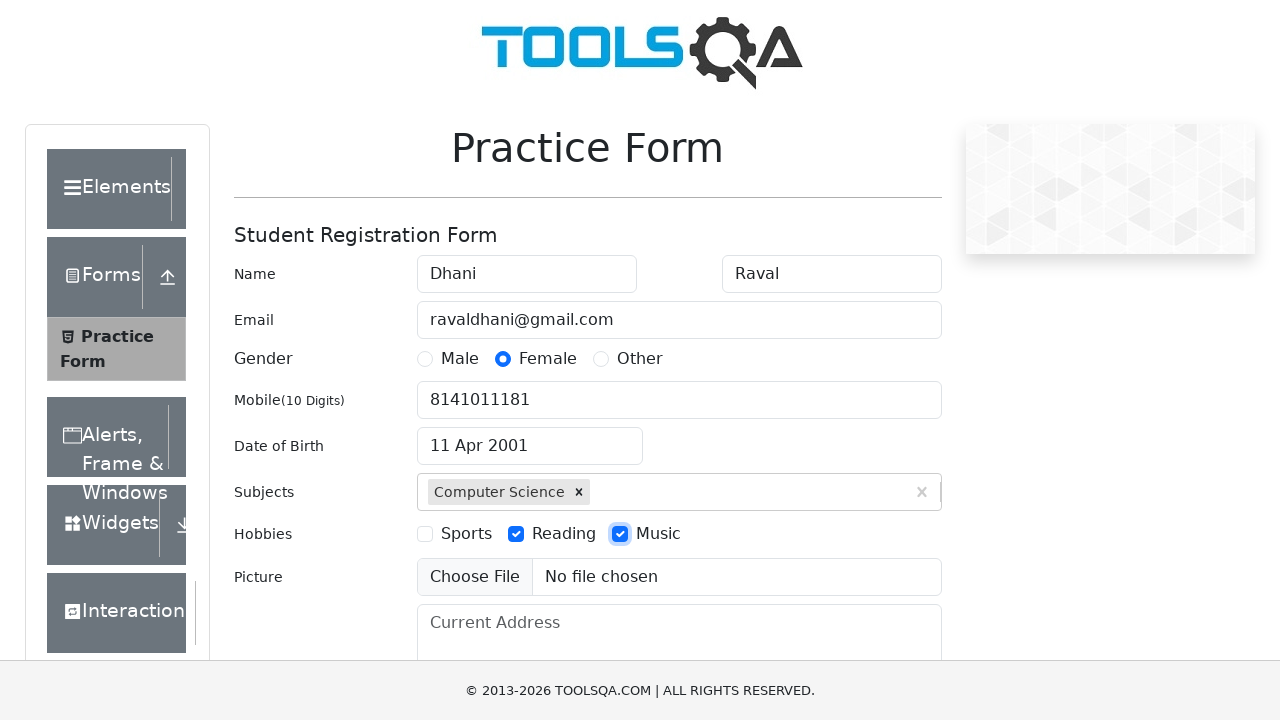

Filled current address with 'Shashwat complex, Adajan' on #currentAddress
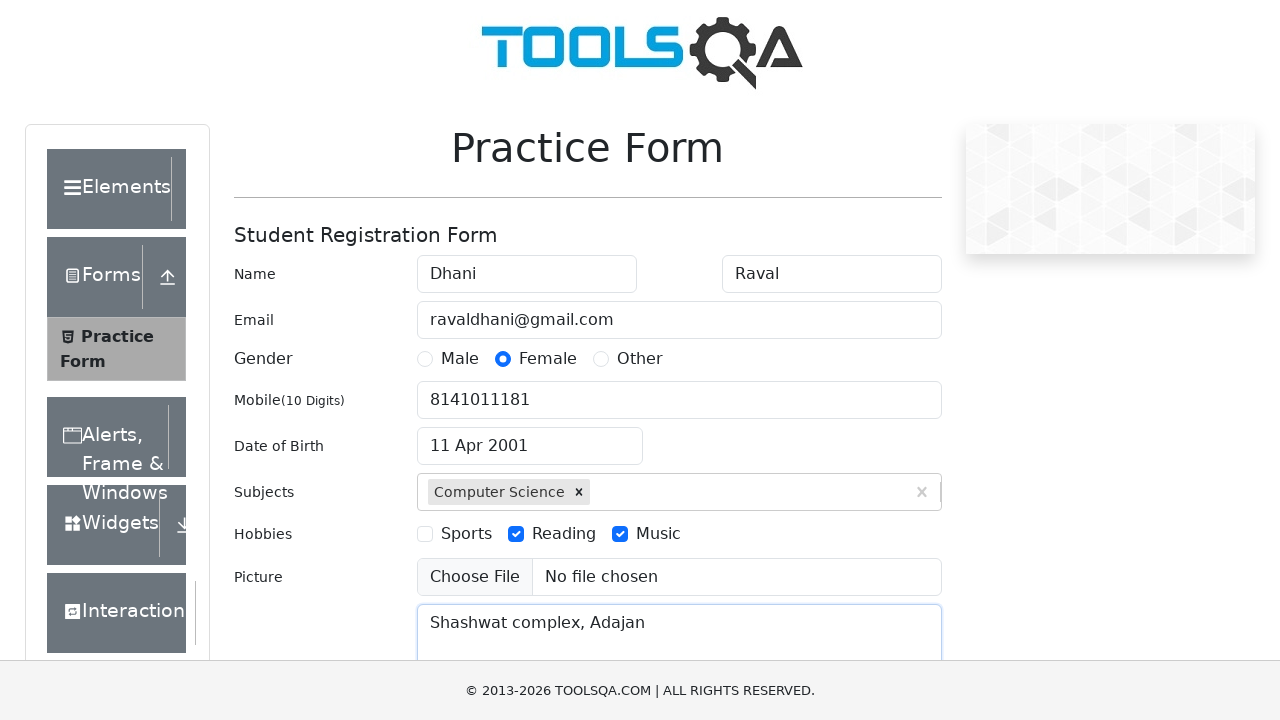

Clicked state dropdown at (527, 437) on #state
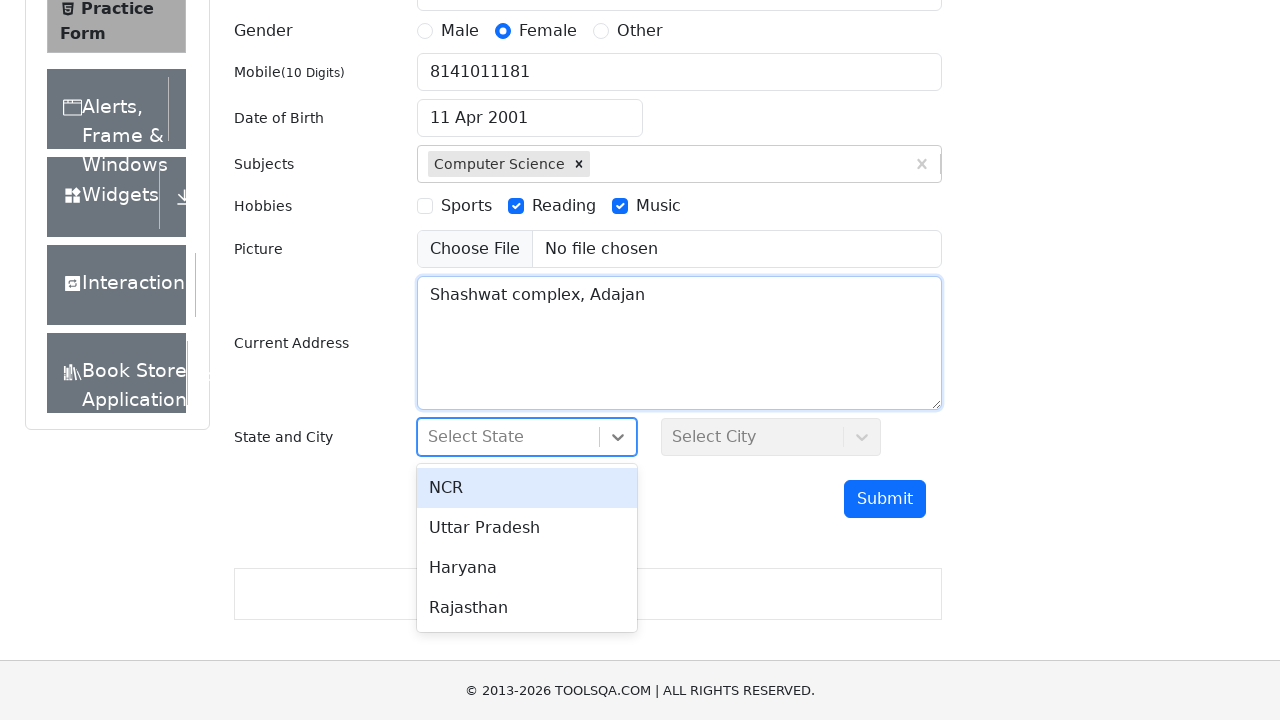

Selected NCR as state at (527, 488) on xpath=//div[text()='NCR']
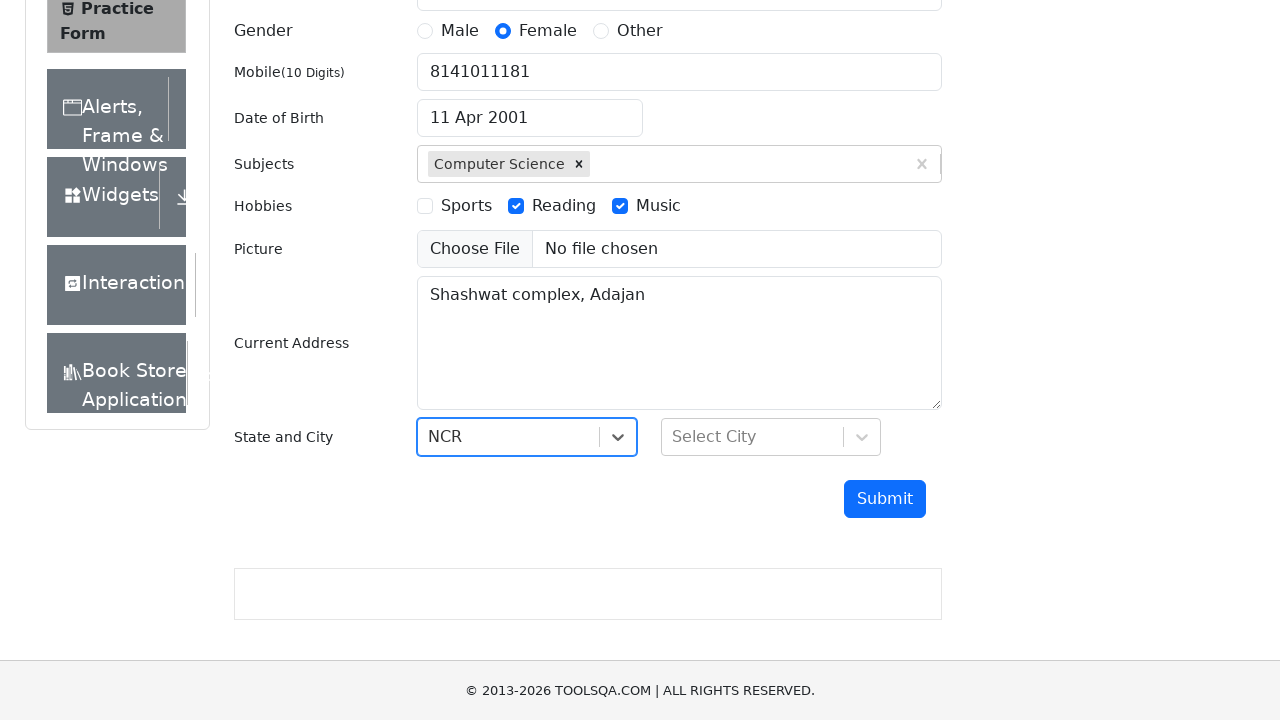

Clicked city dropdown at (771, 437) on #city
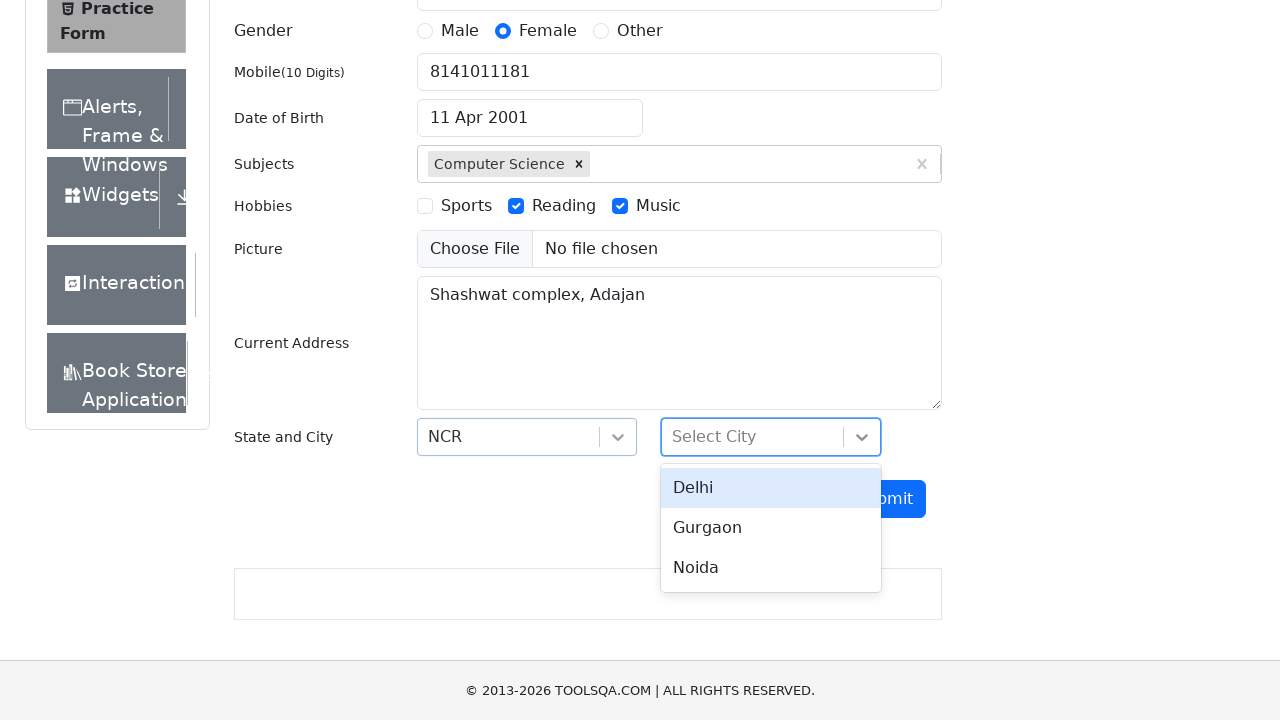

Selected Noida as city at (771, 568) on xpath=//div[text()='Noida']
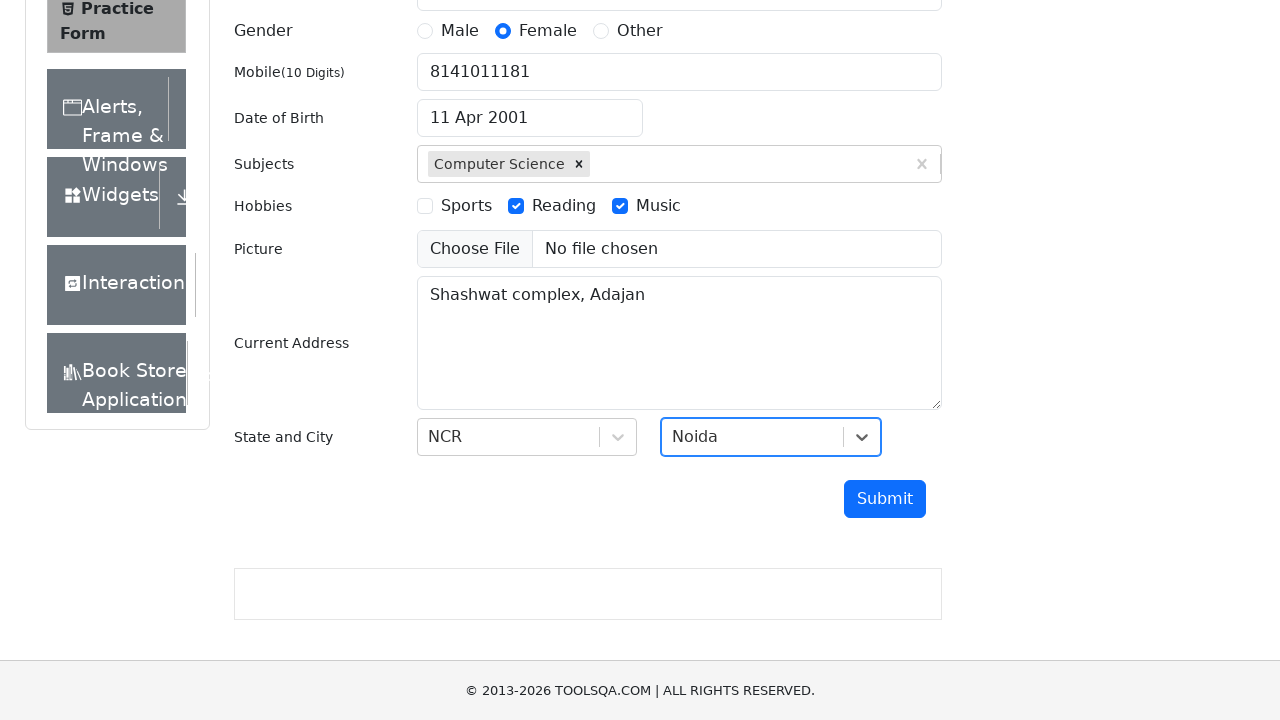

Clicked submit button to submit the practice form at (885, 499) on #submit
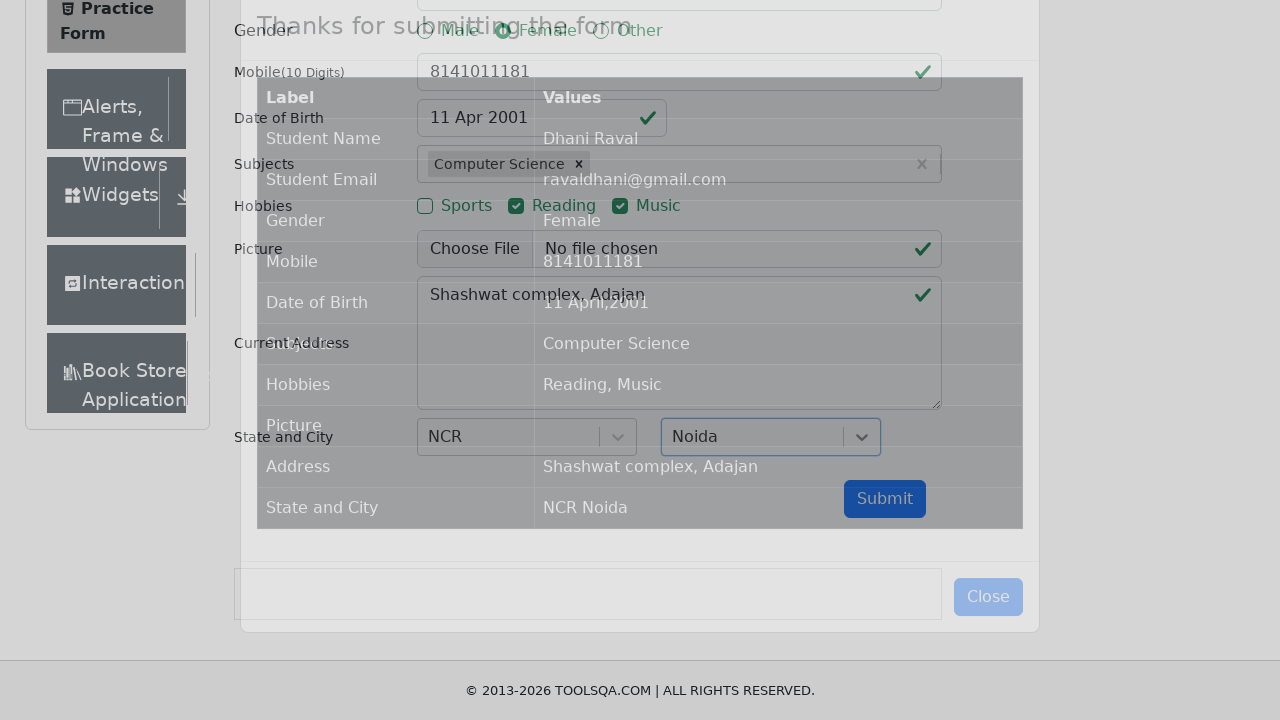

Form submission confirmation modal appeared
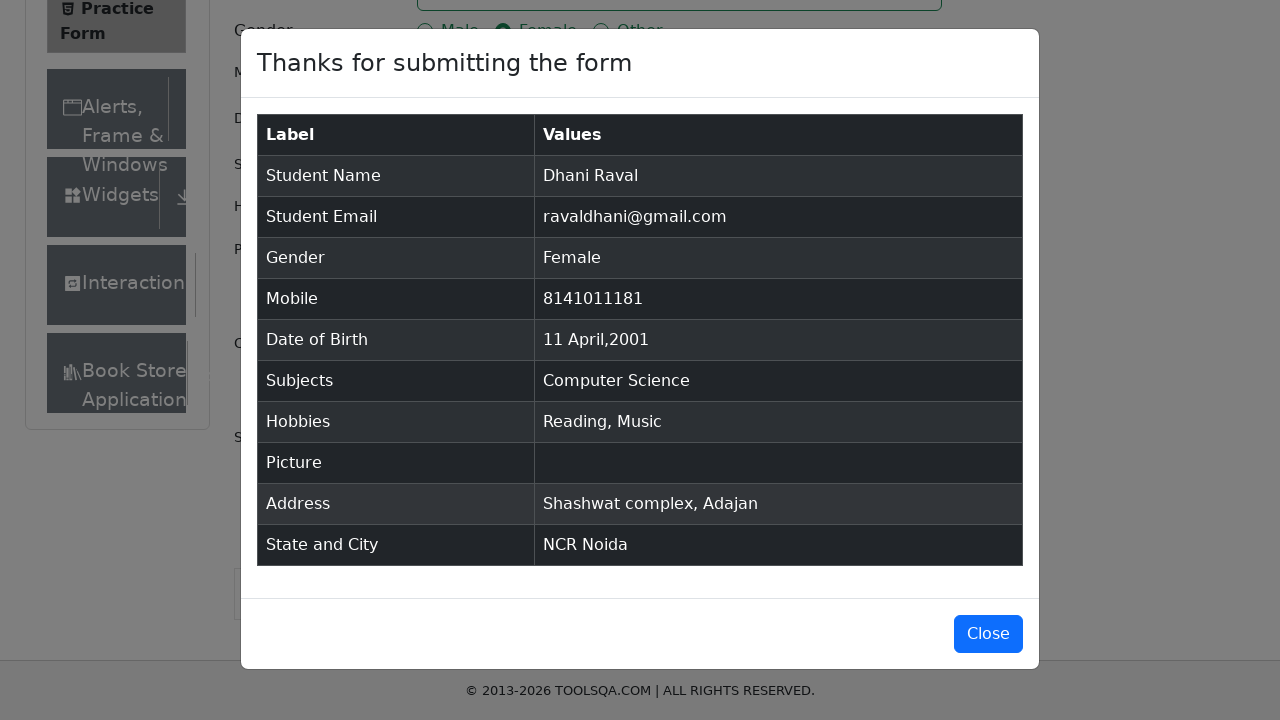

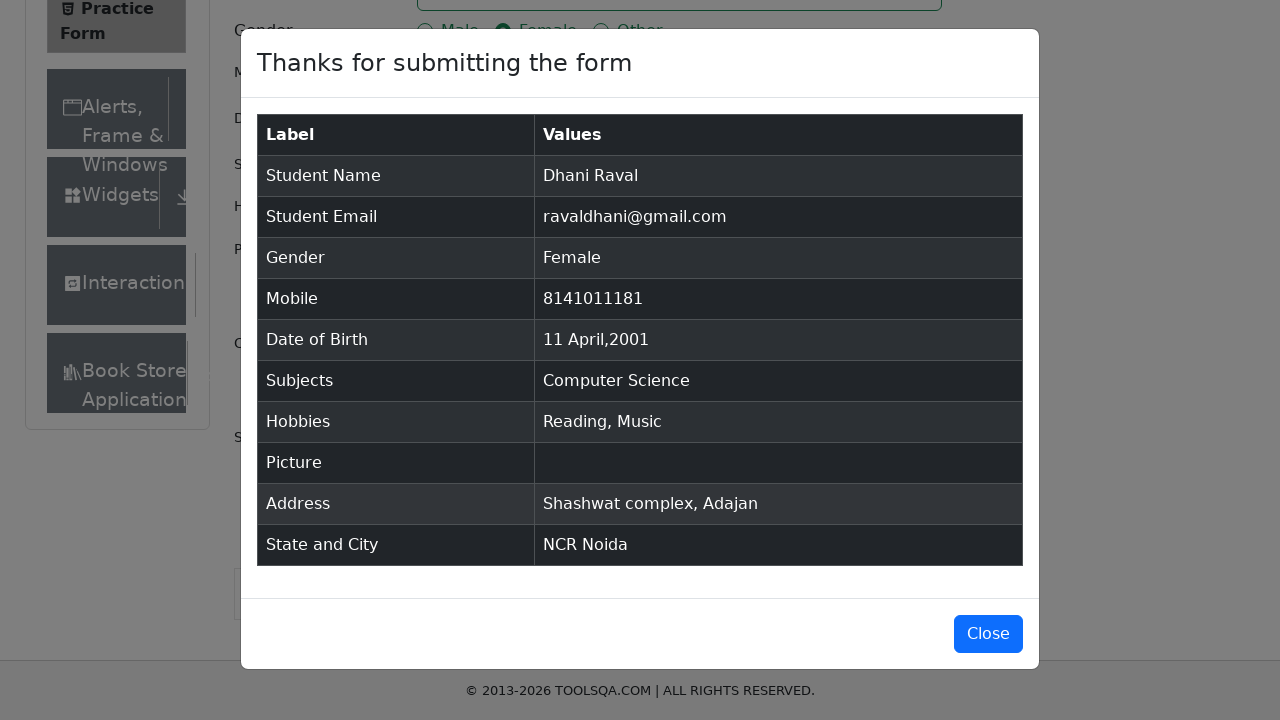